Tests JavaScript prompt alert handling by clicking a button that triggers a prompt dialog and entering text into it

Starting URL: https://omayo.blogspot.com

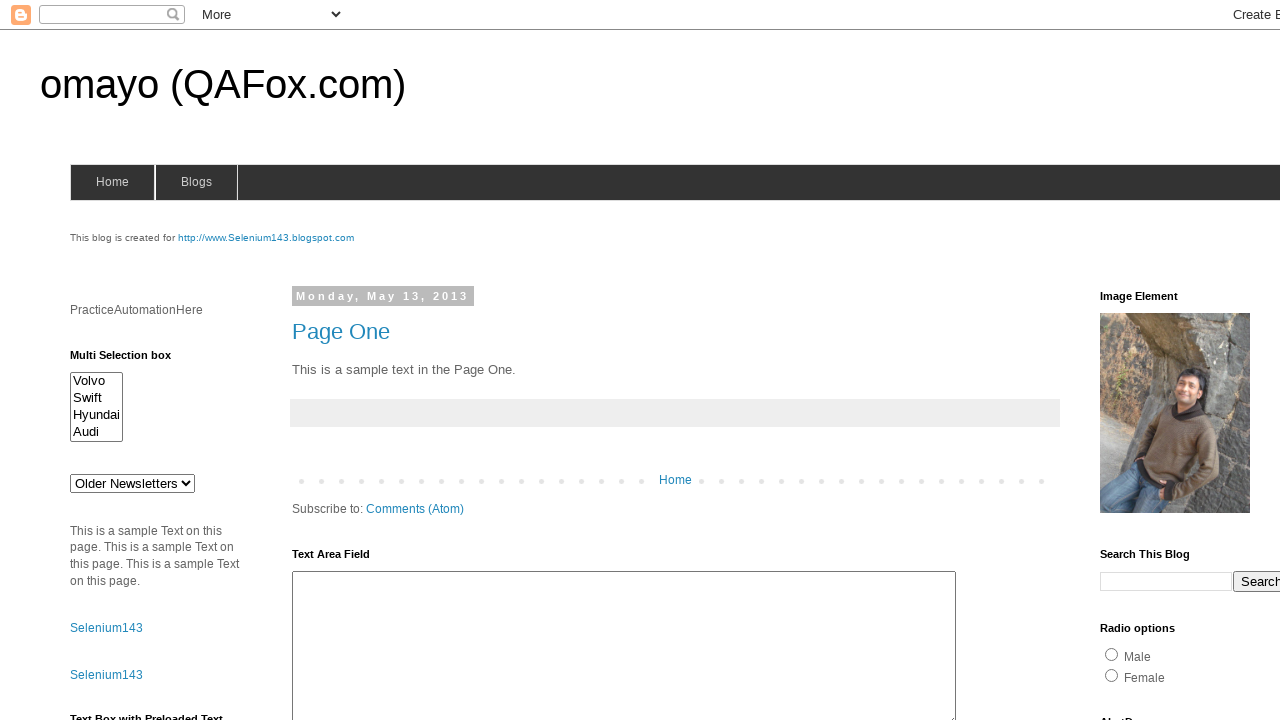

Set up dialog handler to accept prompt with text 'automation'
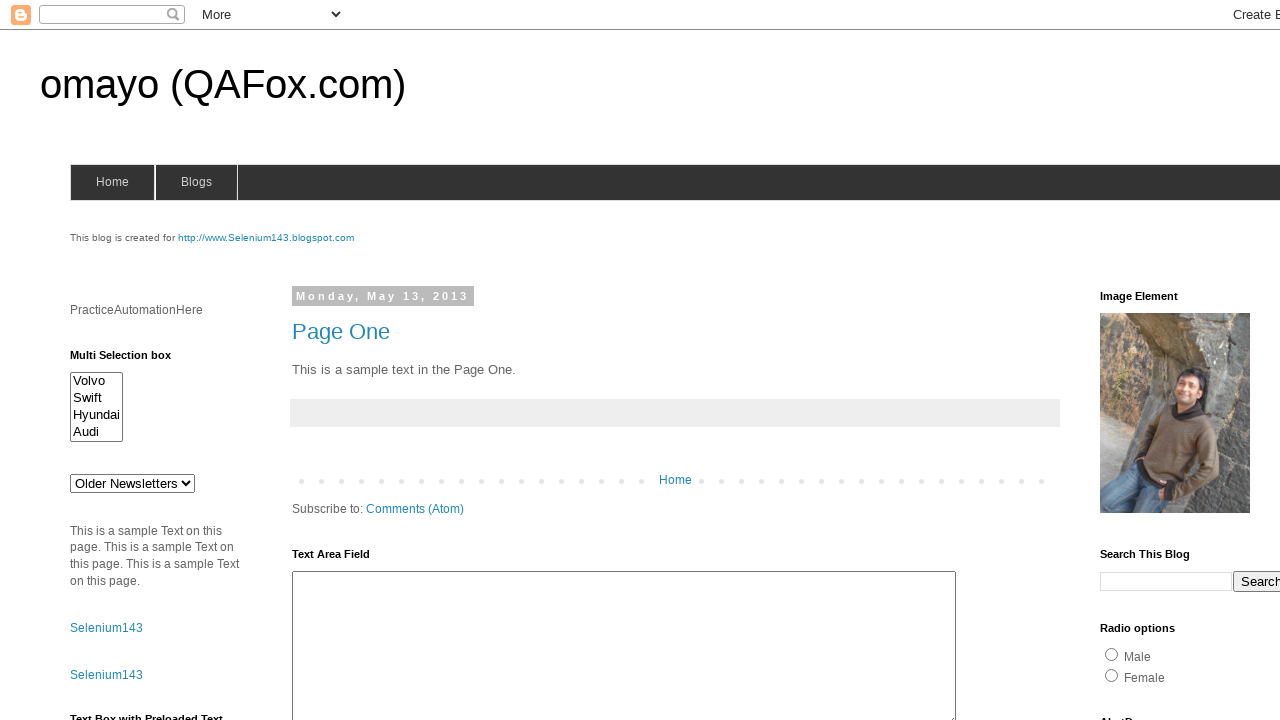

Clicked prompt button to trigger JavaScript alert dialog at (1140, 361) on #prompt
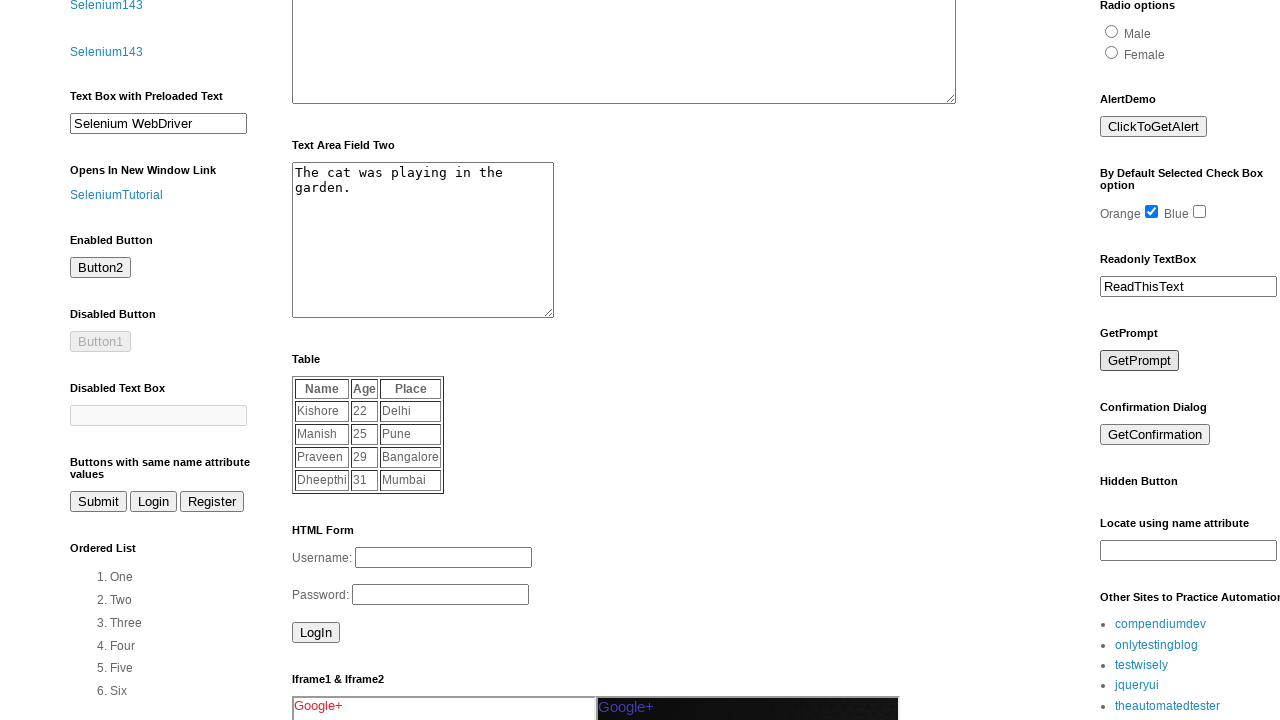

Waited 1 second for dialog to be processed
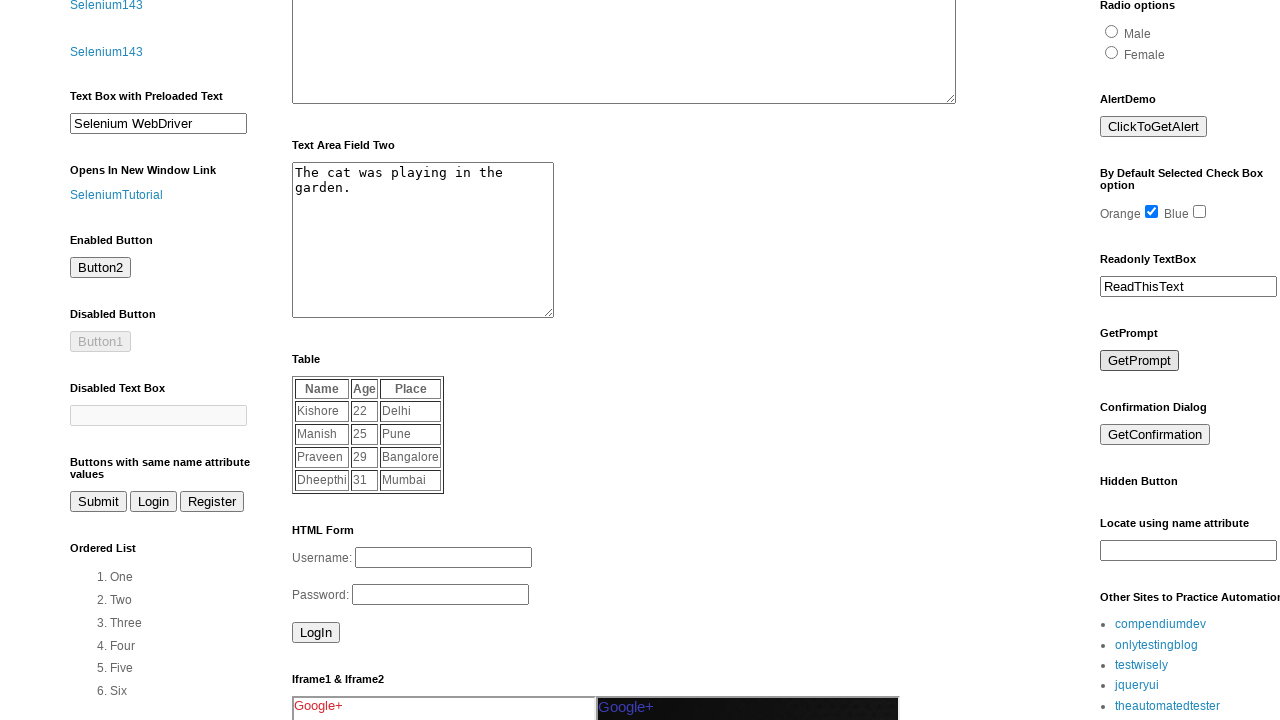

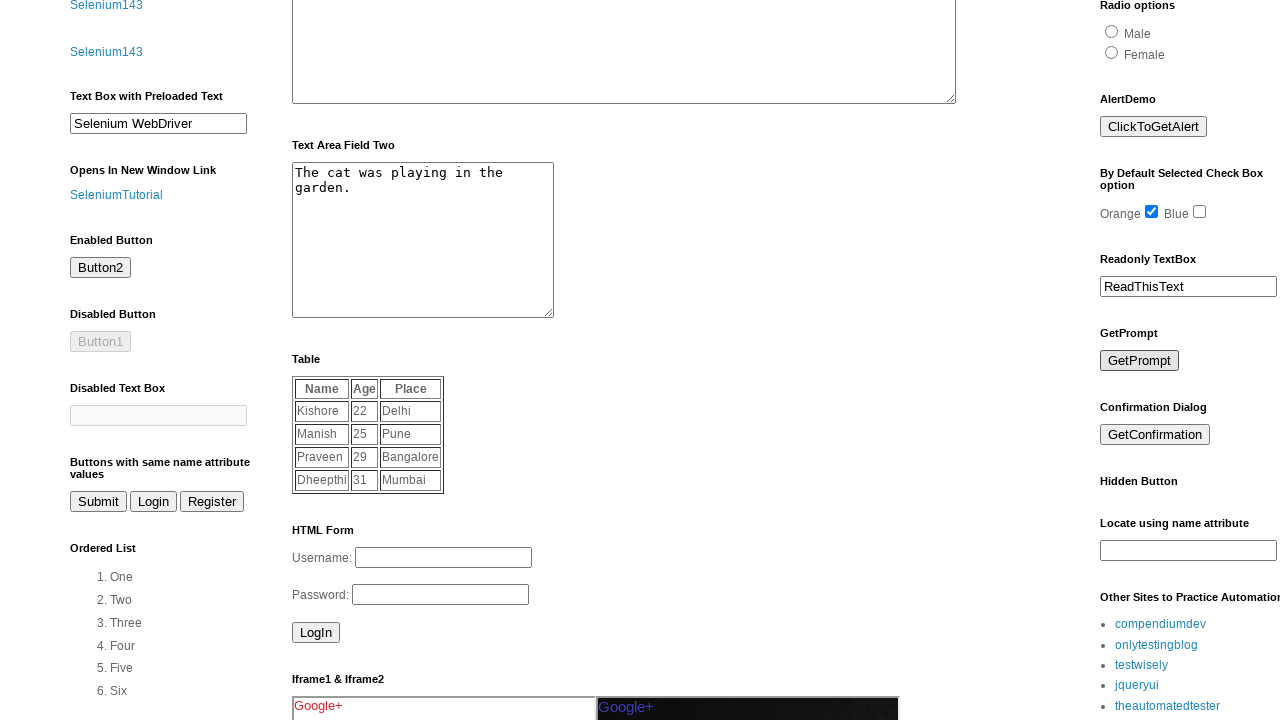